Clicks the "Open Tab" link (with target removed to stay in same tab), navigates to courses page, searches for "selenium"

Starting URL: https://www.letskodeit.com/practice

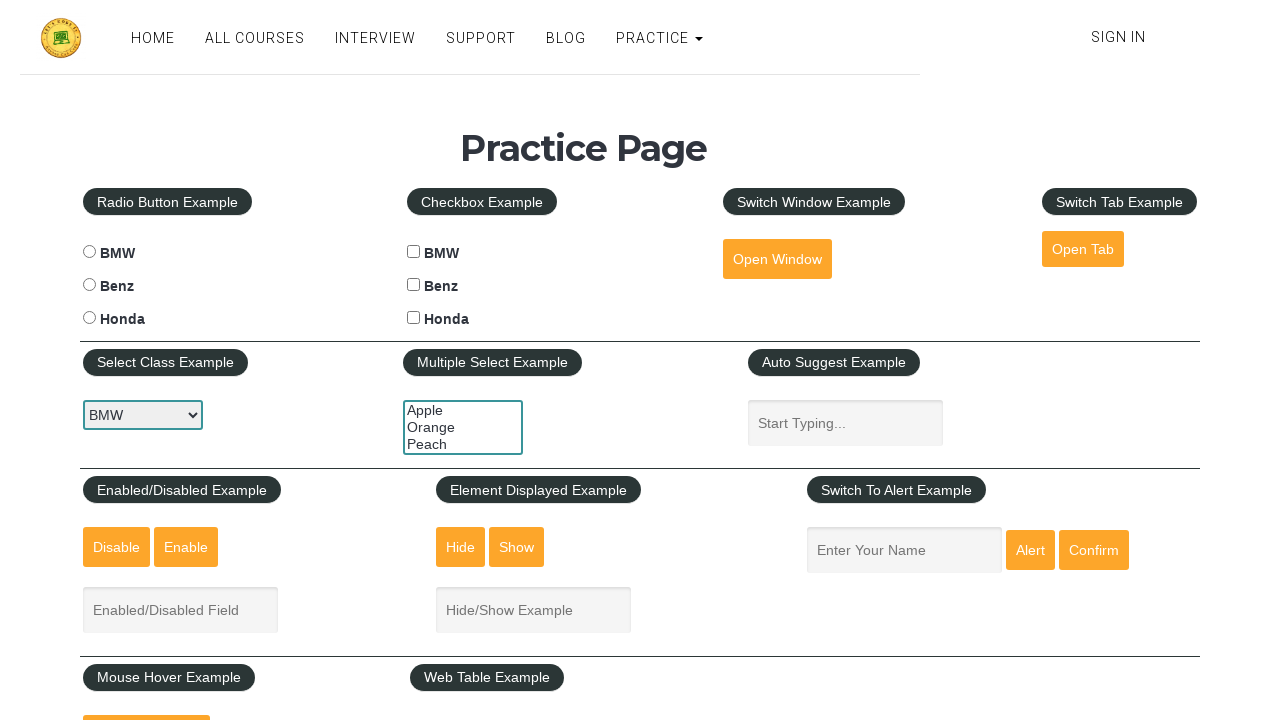

Removed target attribute from Open Tab link
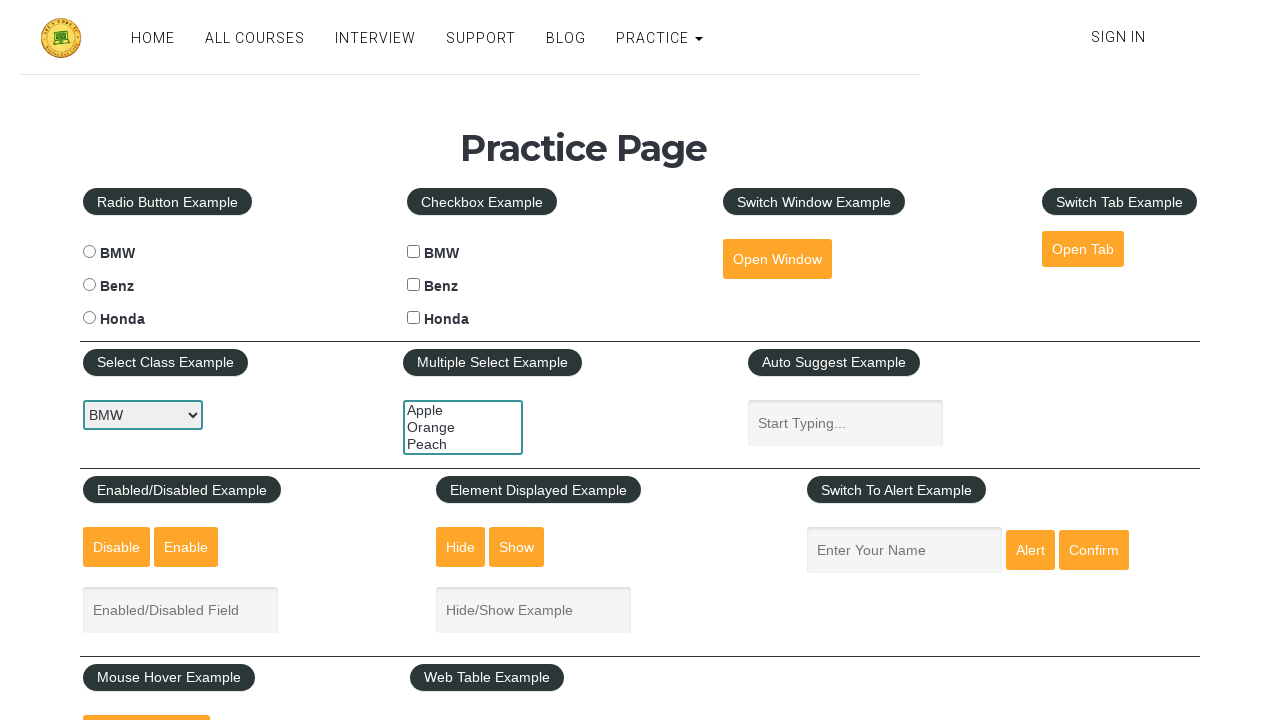

Clicked Open Tab link to navigate in same tab at (1083, 249) on #opentab
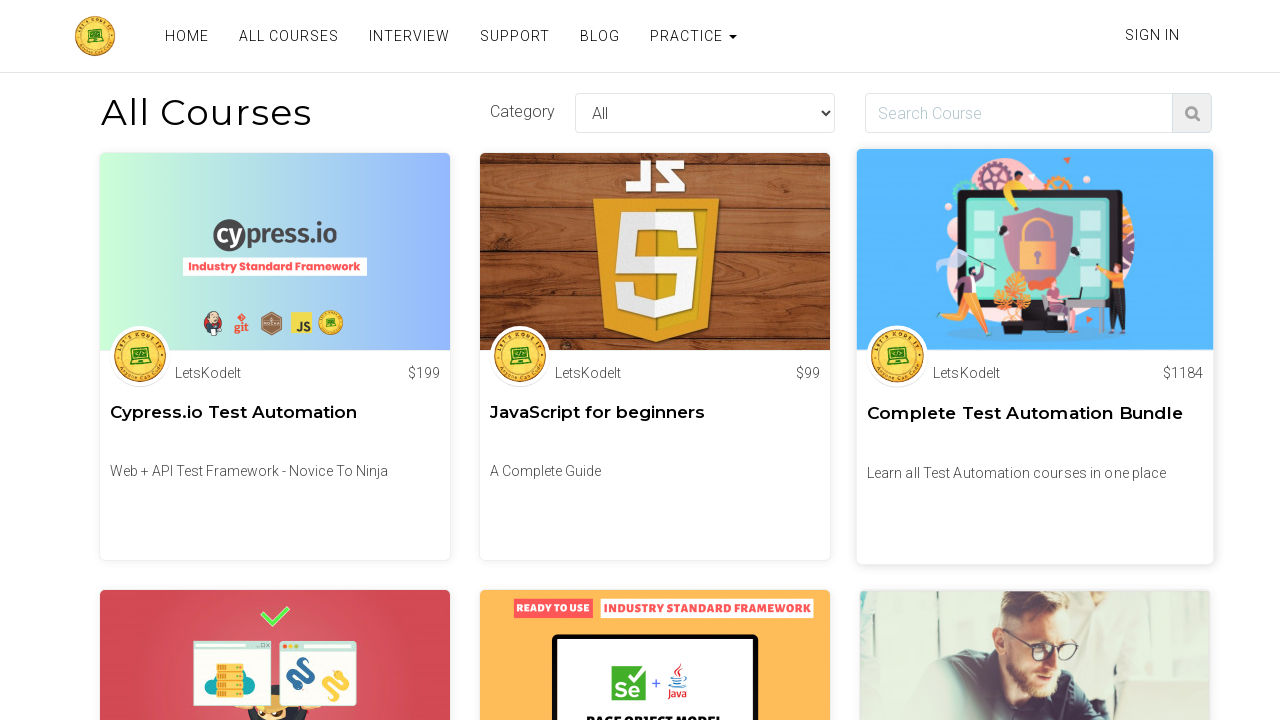

Navigated to courses page
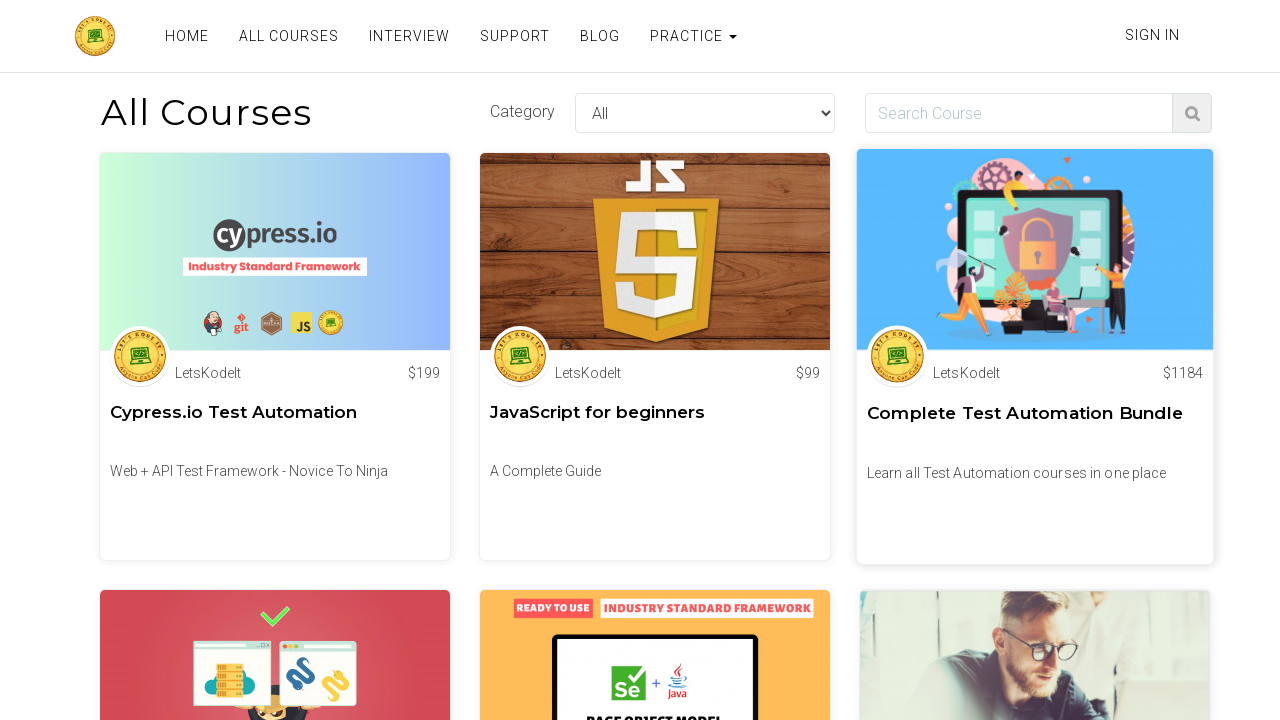

Filled search field with 'selenium' on input#search
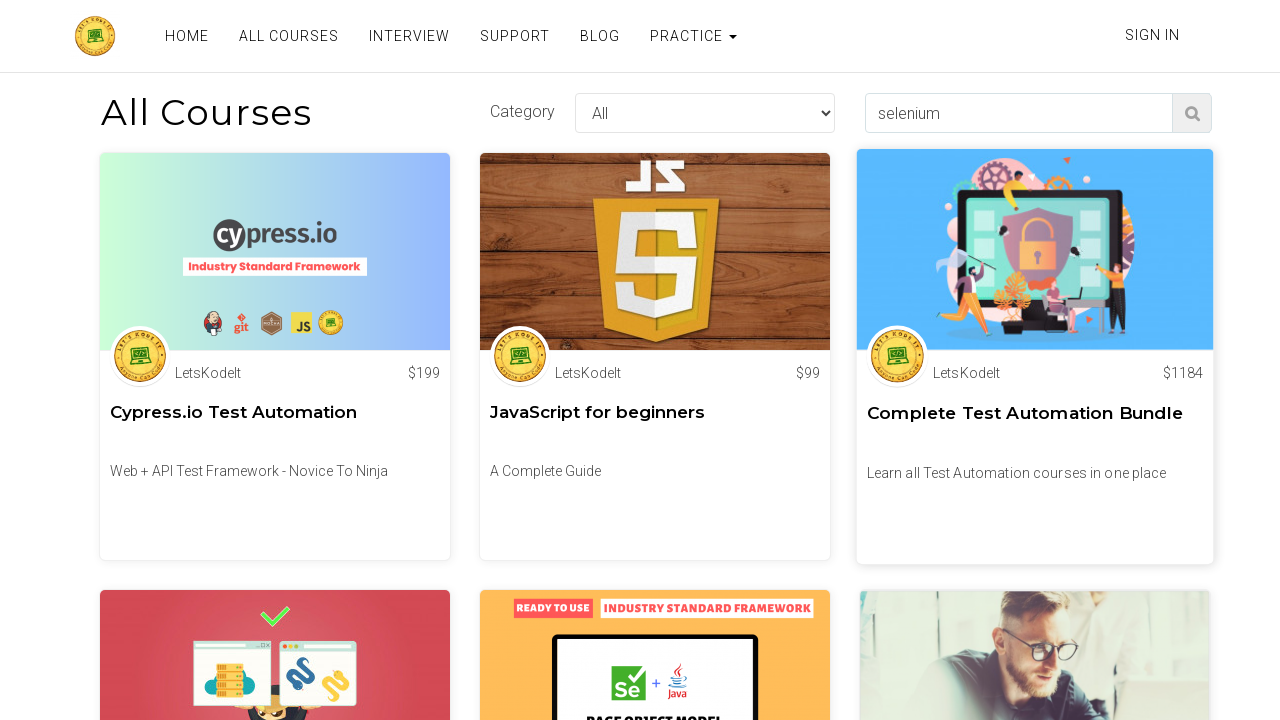

Clicked search button to find selenium courses at (1192, 113) on button.find-course.search-course
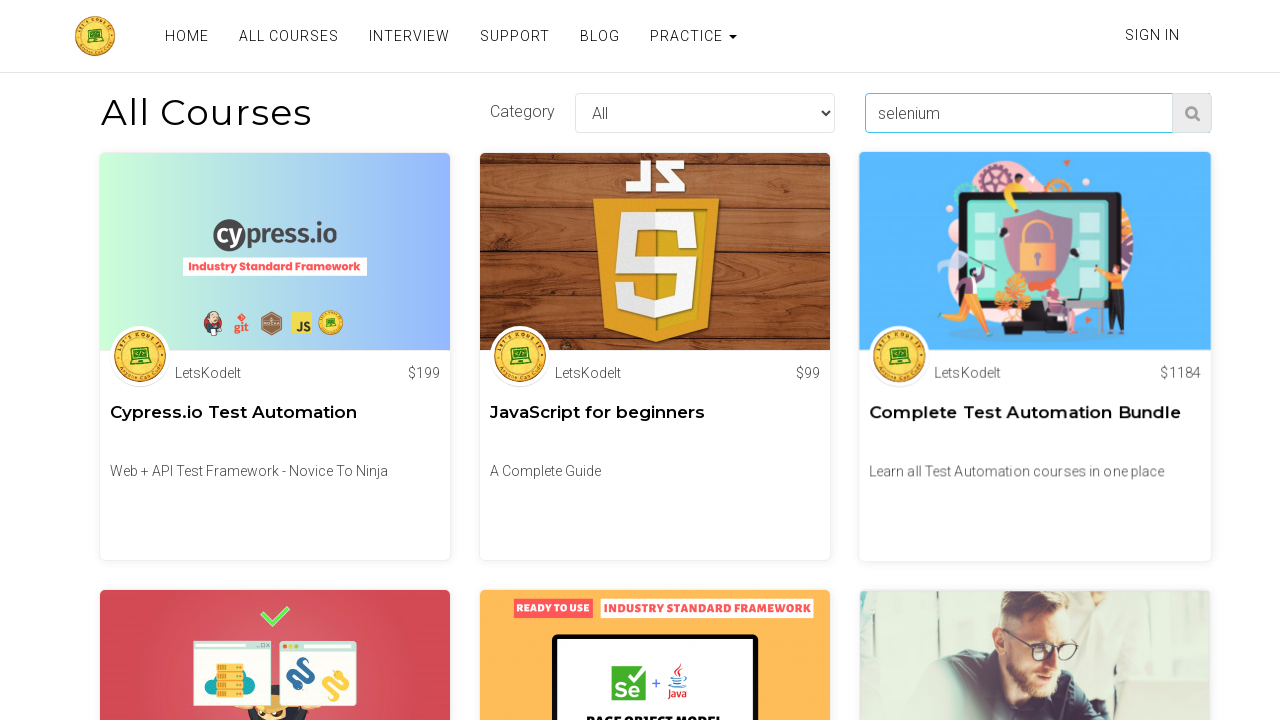

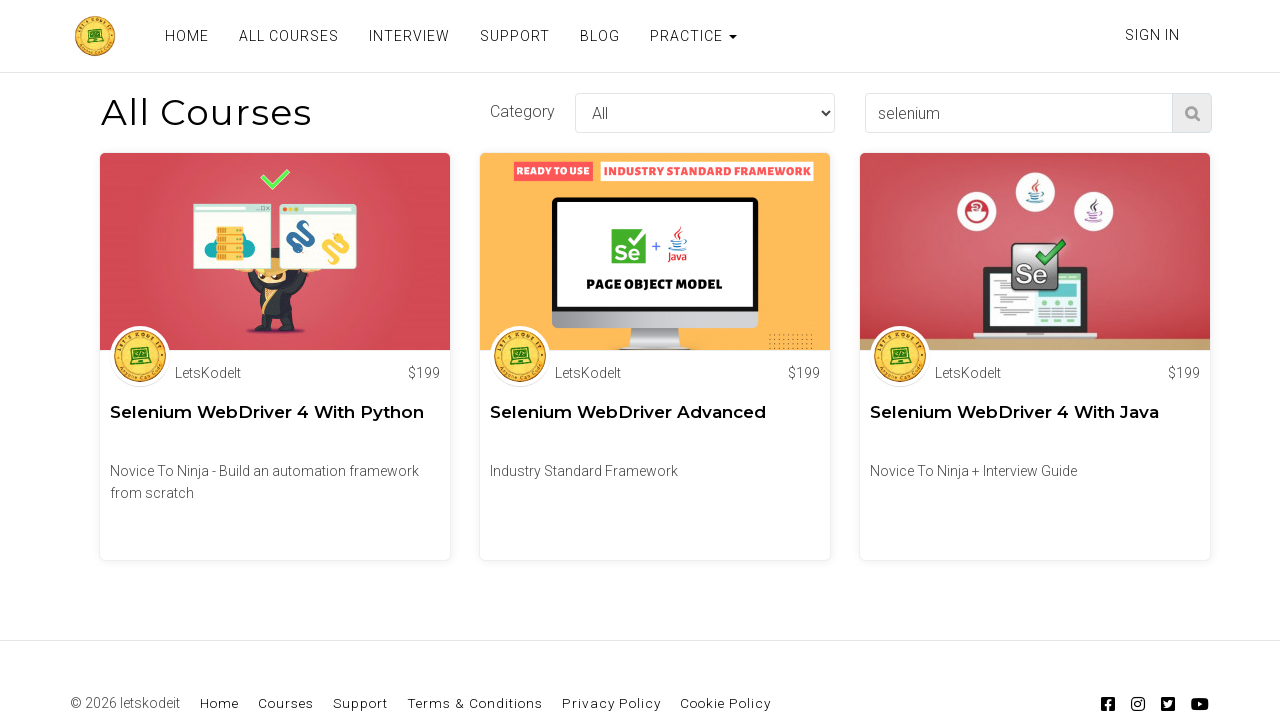